Tests filtering to display active items and using browser back button for navigation

Starting URL: https://demo.playwright.dev/todomvc

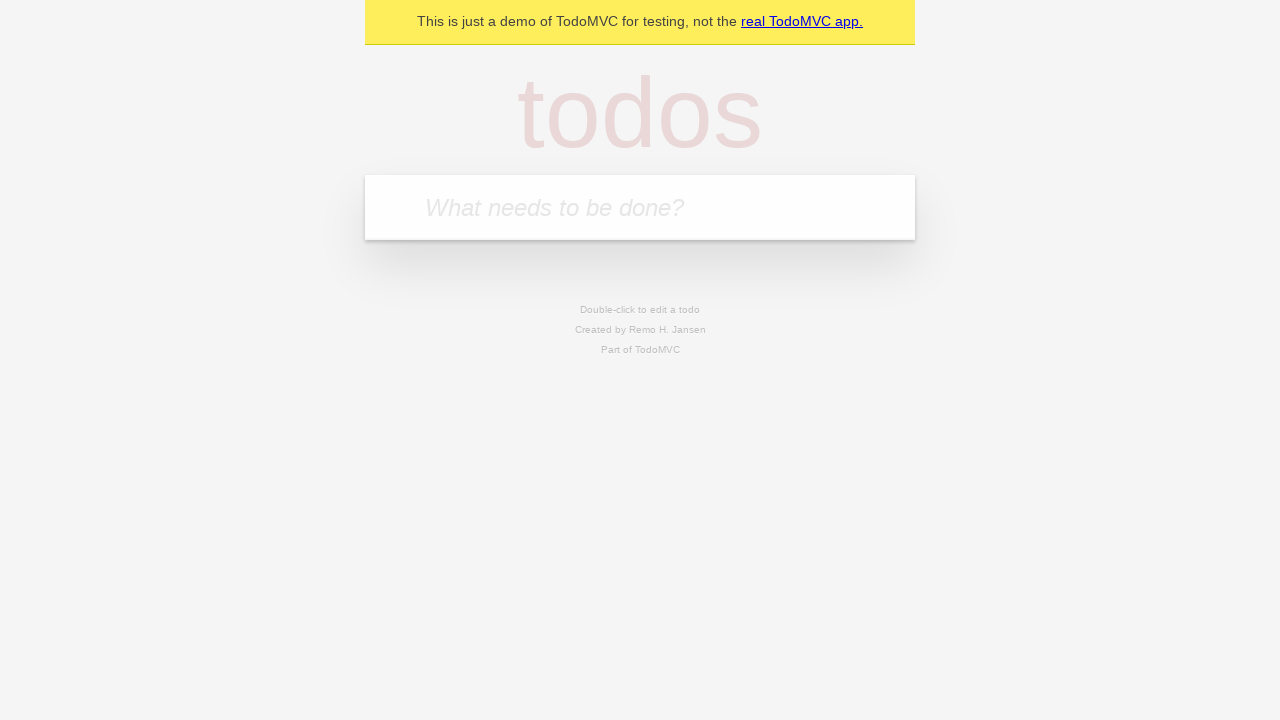

Filled todo input with 'buy some cheese' on internal:attr=[placeholder="What needs to be done?"i]
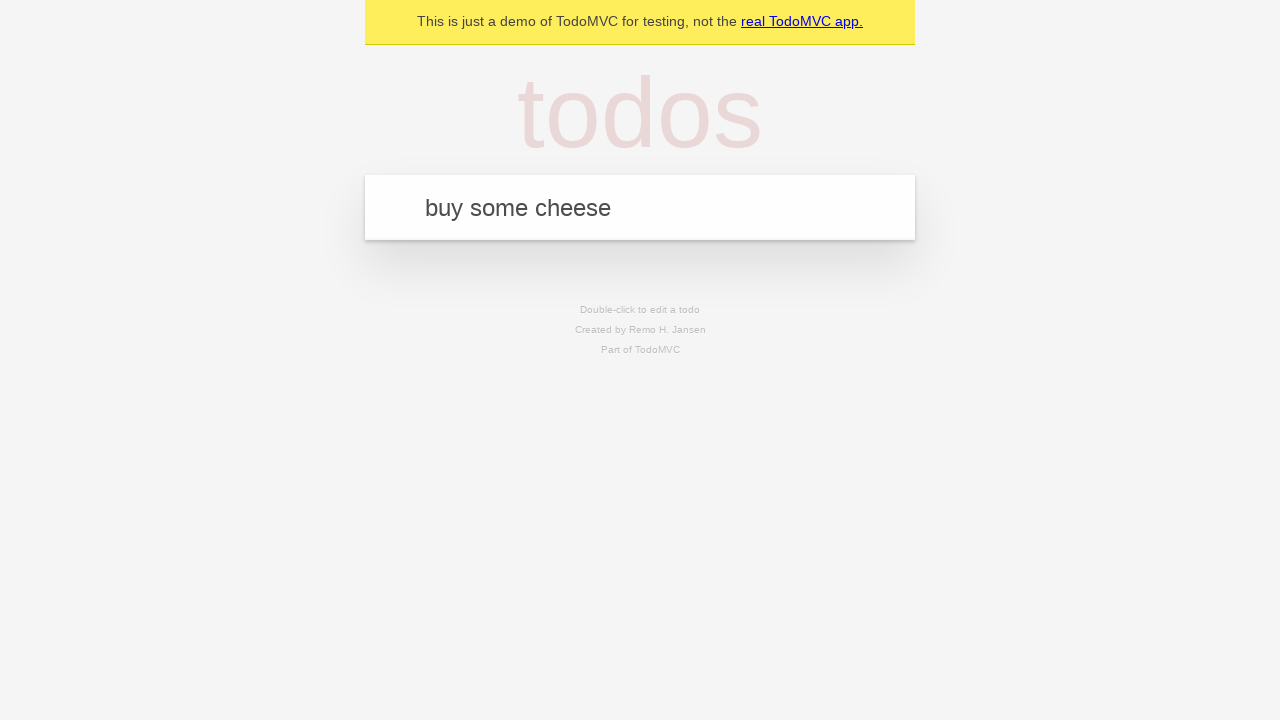

Pressed Enter to add first todo on internal:attr=[placeholder="What needs to be done?"i]
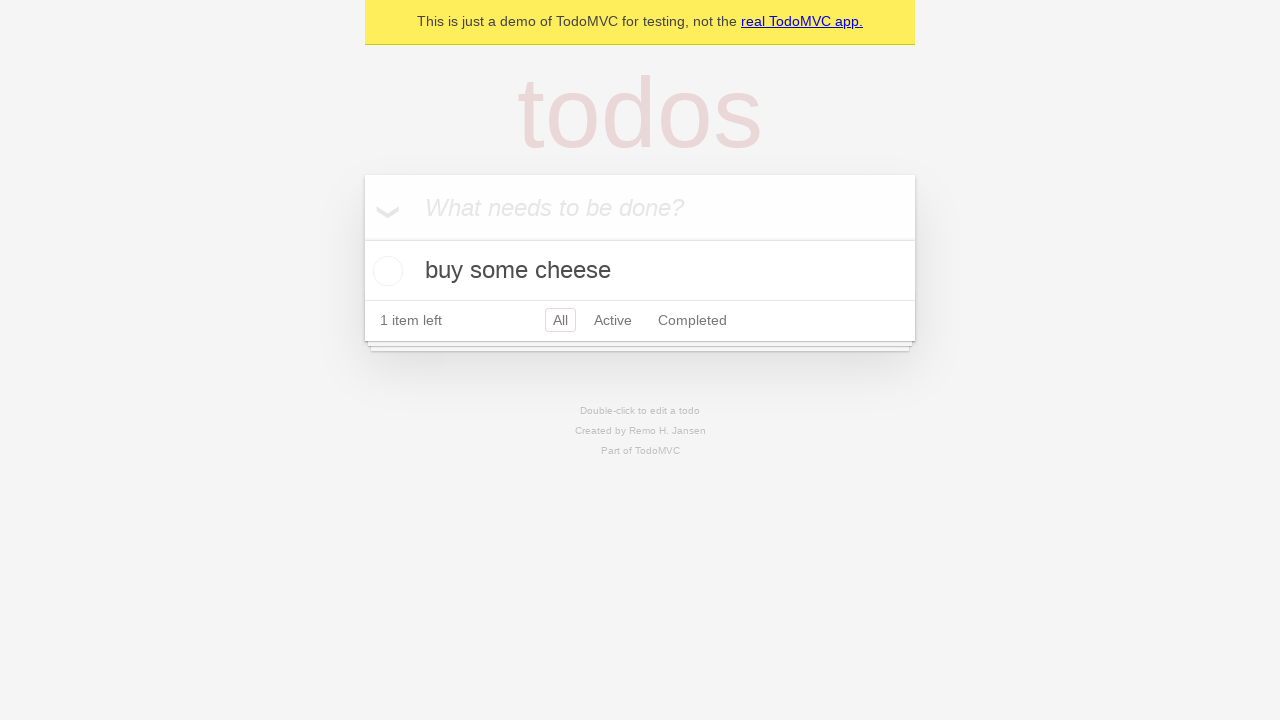

Filled todo input with 'feed the cat' on internal:attr=[placeholder="What needs to be done?"i]
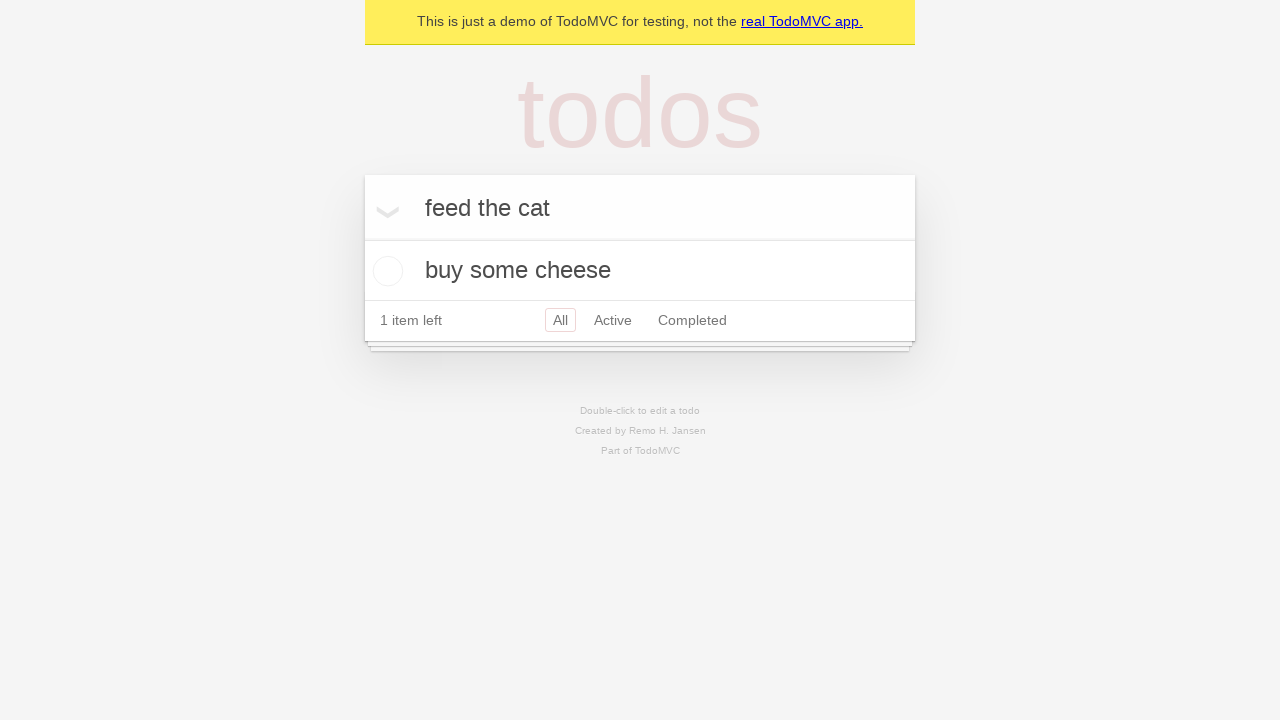

Pressed Enter to add second todo on internal:attr=[placeholder="What needs to be done?"i]
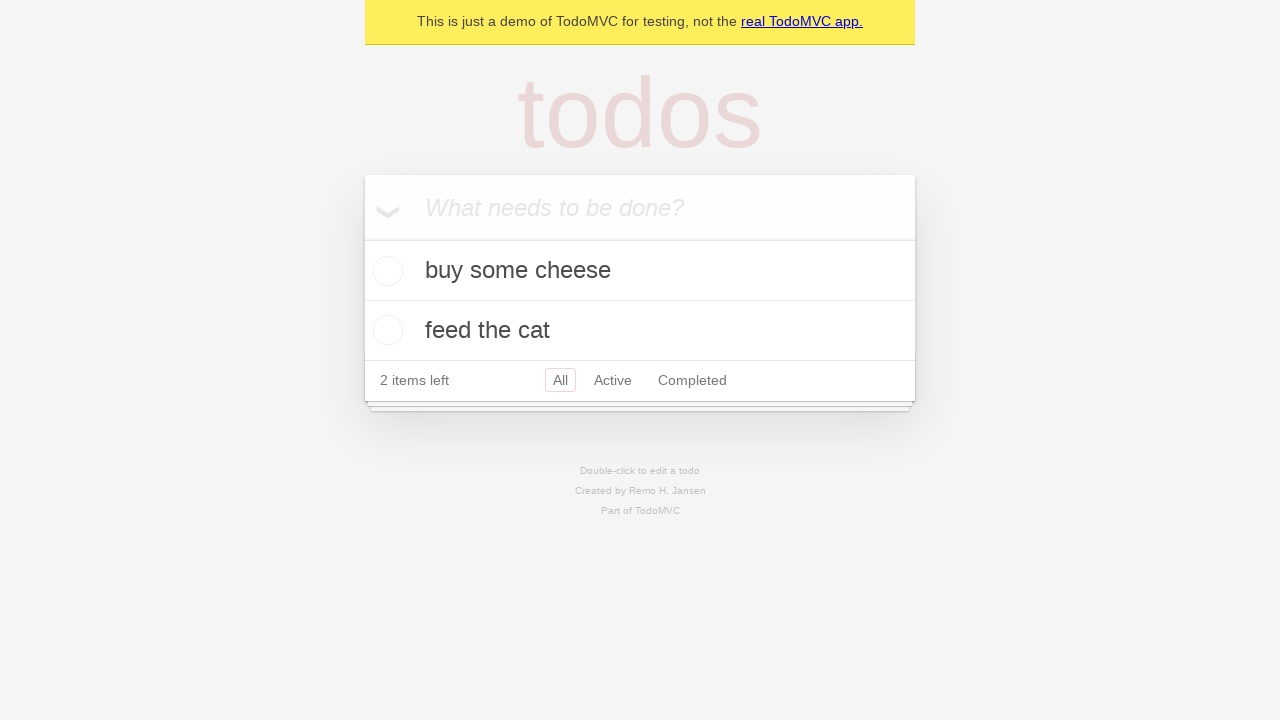

Filled todo input with 'book a doctors appointment' on internal:attr=[placeholder="What needs to be done?"i]
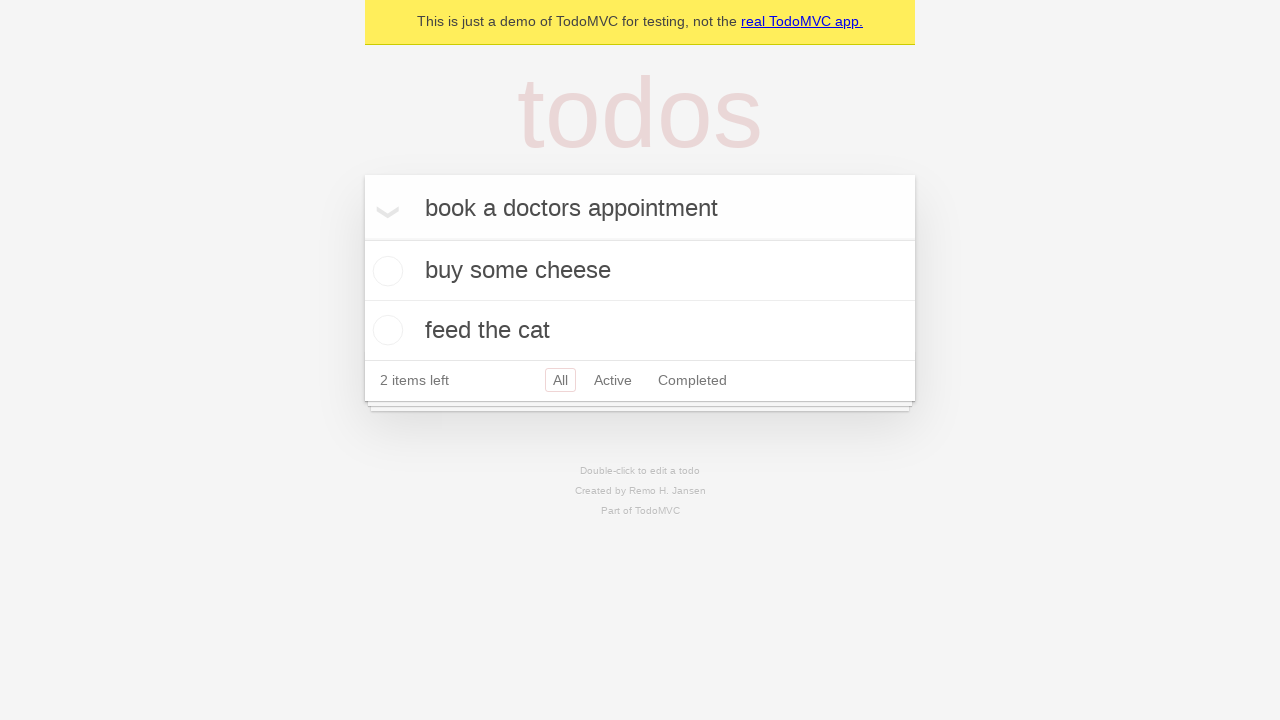

Pressed Enter to add third todo on internal:attr=[placeholder="What needs to be done?"i]
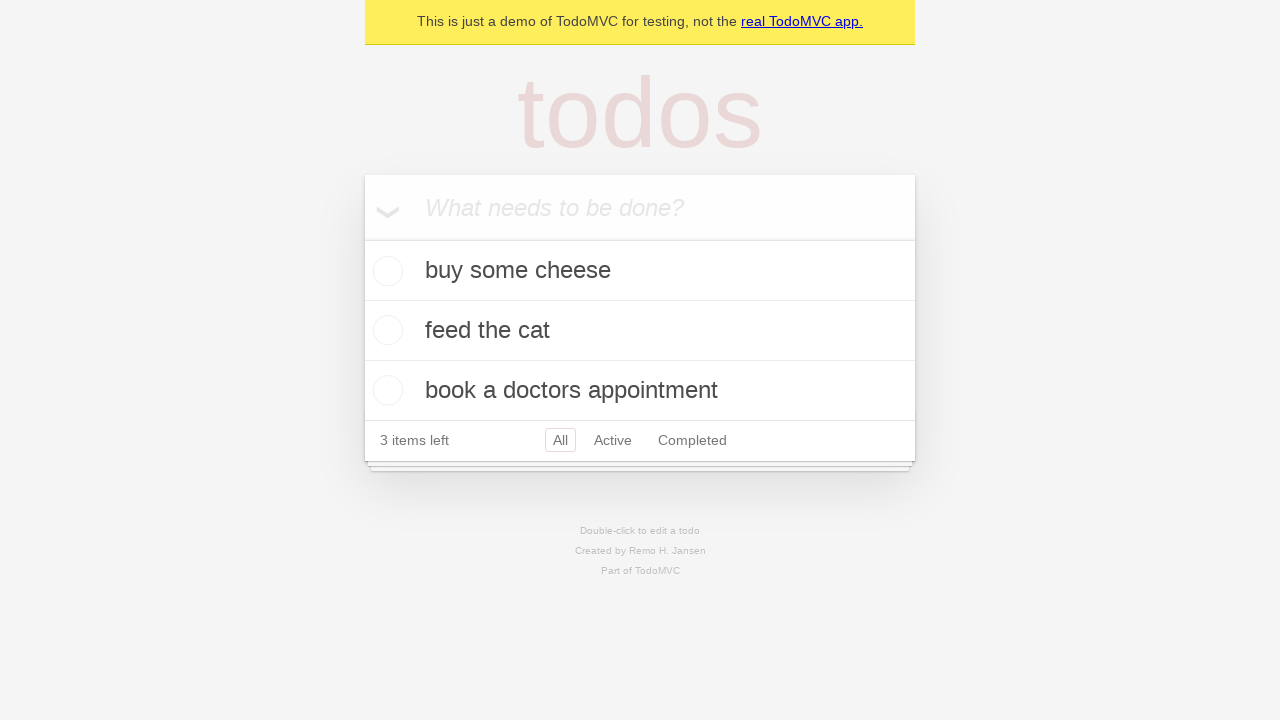

Checked the second todo item as completed at (385, 330) on internal:testid=[data-testid="todo-item"s] >> nth=1 >> internal:role=checkbox
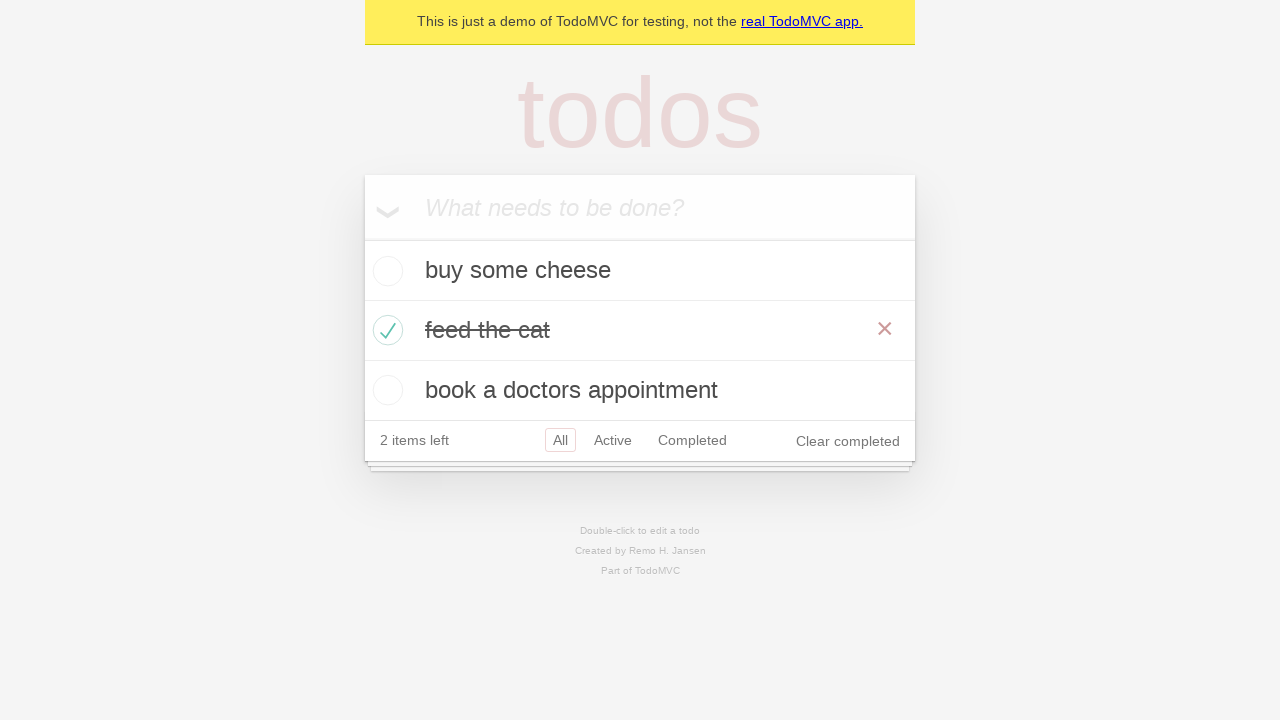

Clicked 'All' filter to display all items at (560, 440) on internal:role=link[name="All"i]
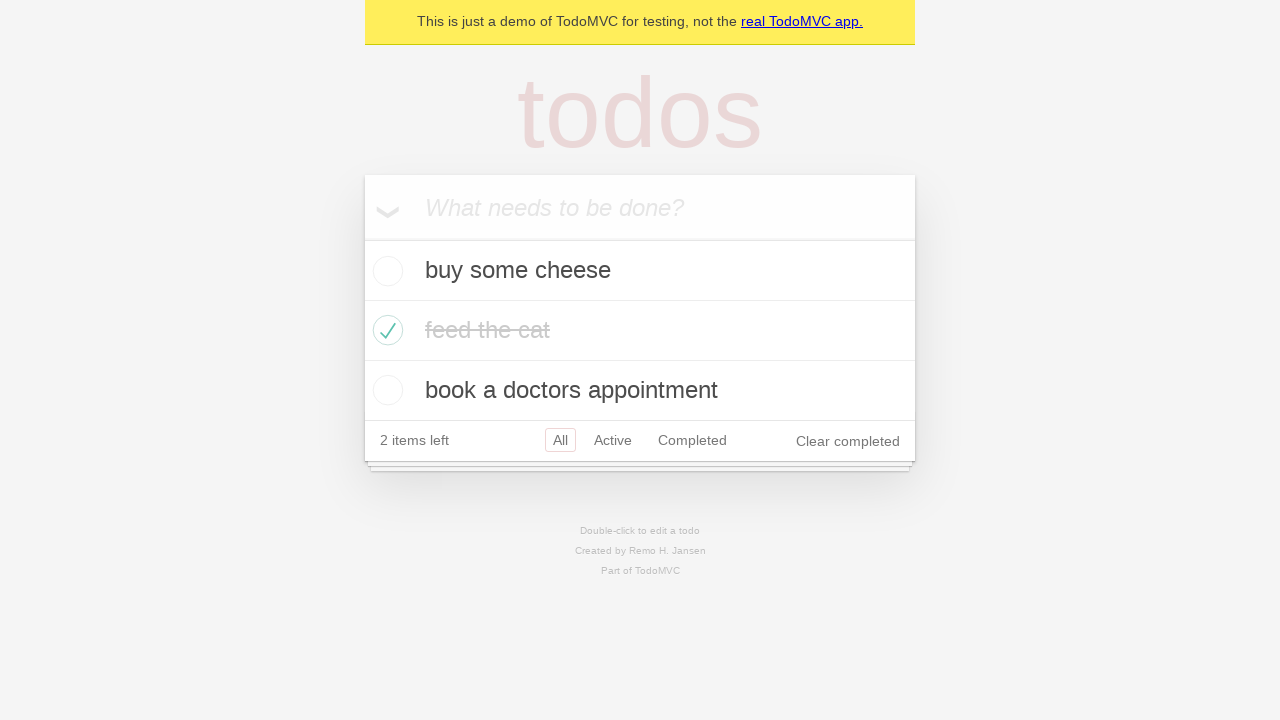

Clicked 'Active' filter to display only active items at (613, 440) on internal:role=link[name="Active"i]
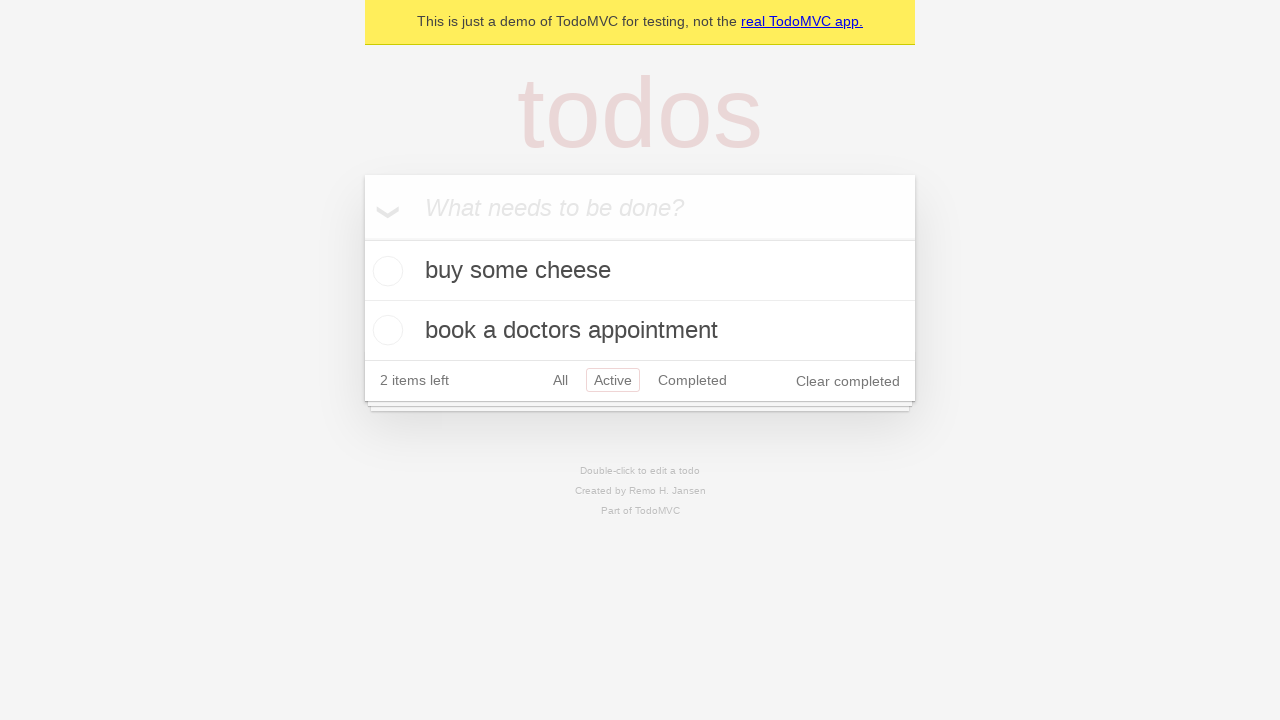

Clicked 'Completed' filter to display only completed items at (692, 380) on internal:role=link[name="Completed"i]
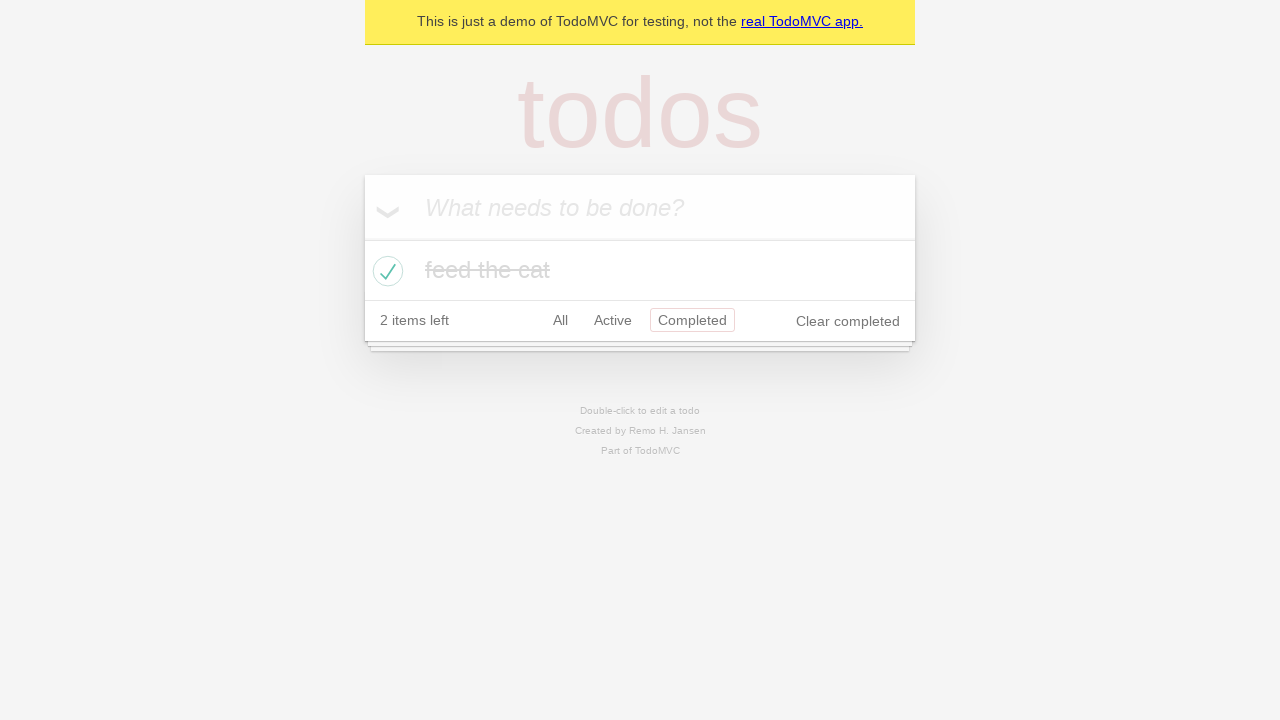

Navigated back using browser back button to 'Active' filter
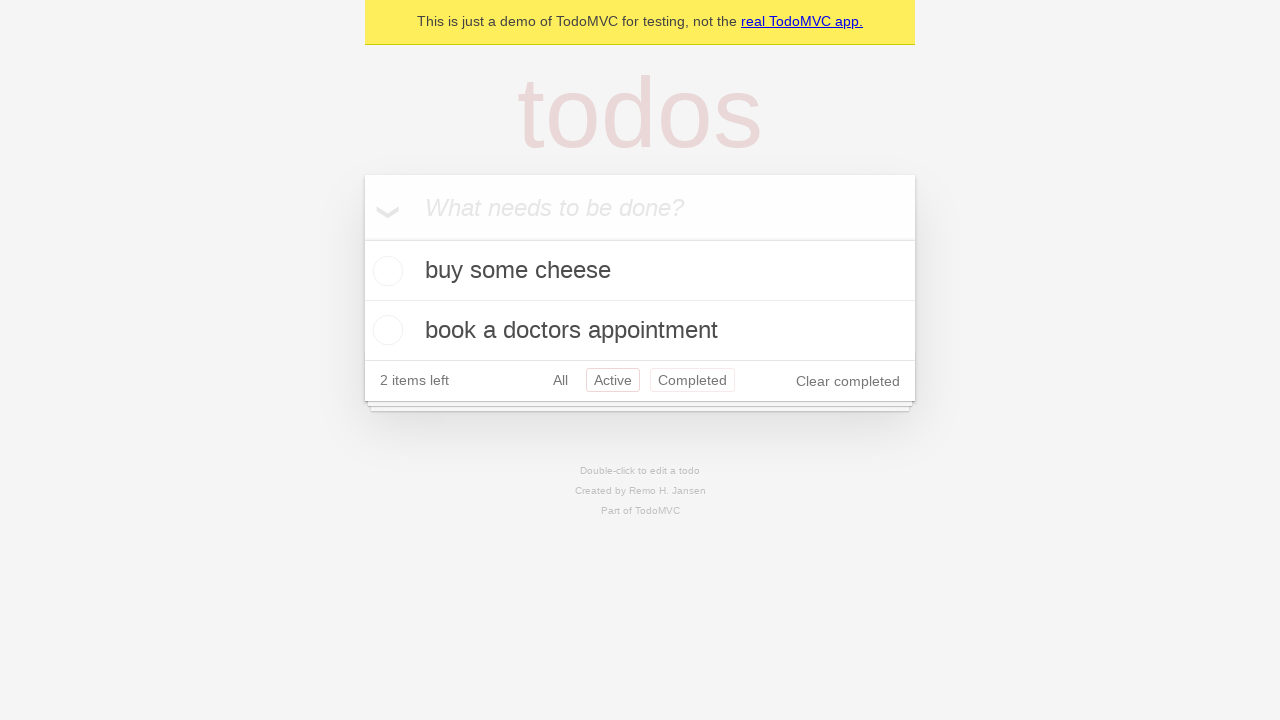

Navigated back using browser back button to 'All' filter
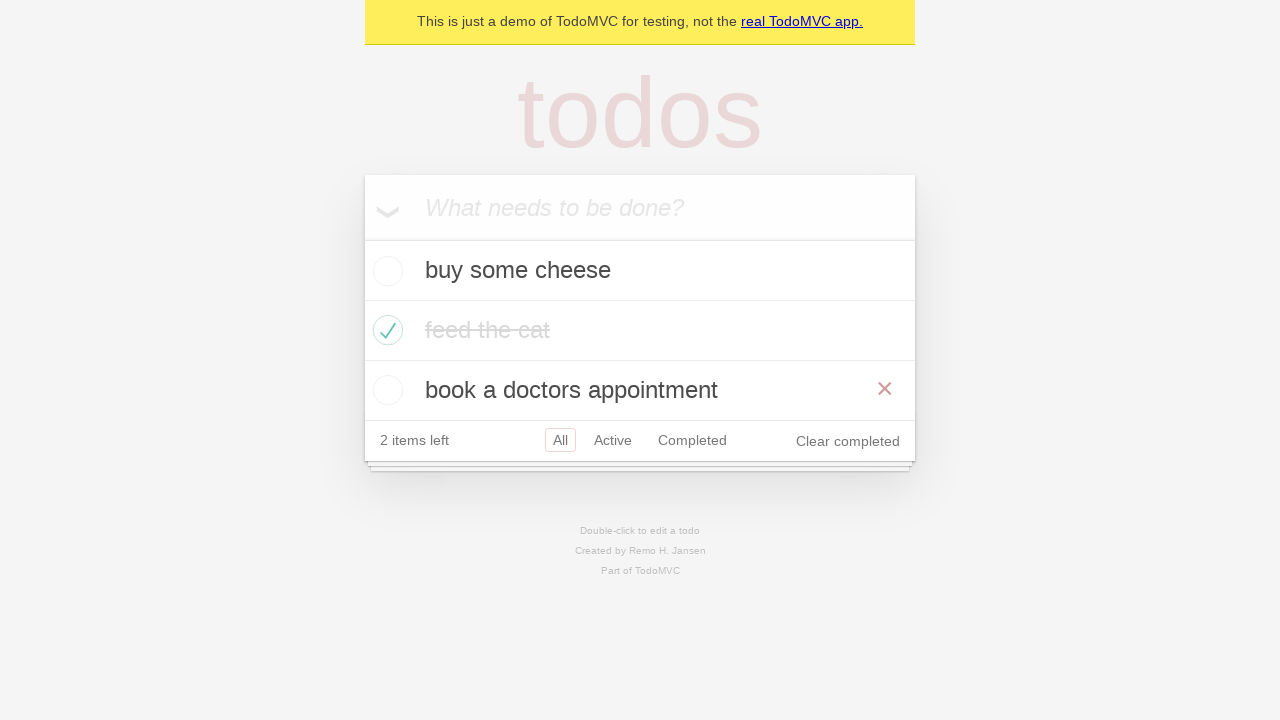

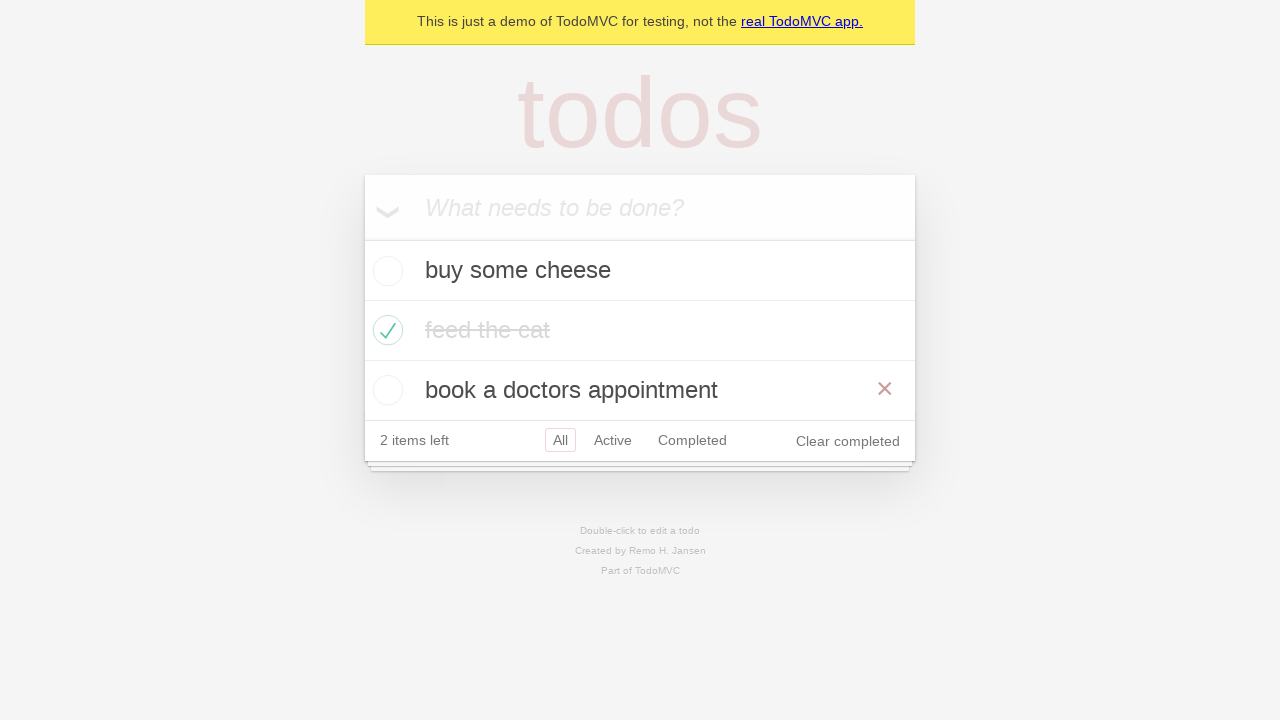